Navigates to Sortable Data Tables page and validates the second column (First Name) values in table 1

Starting URL: http://the-internet.herokuapp.com/

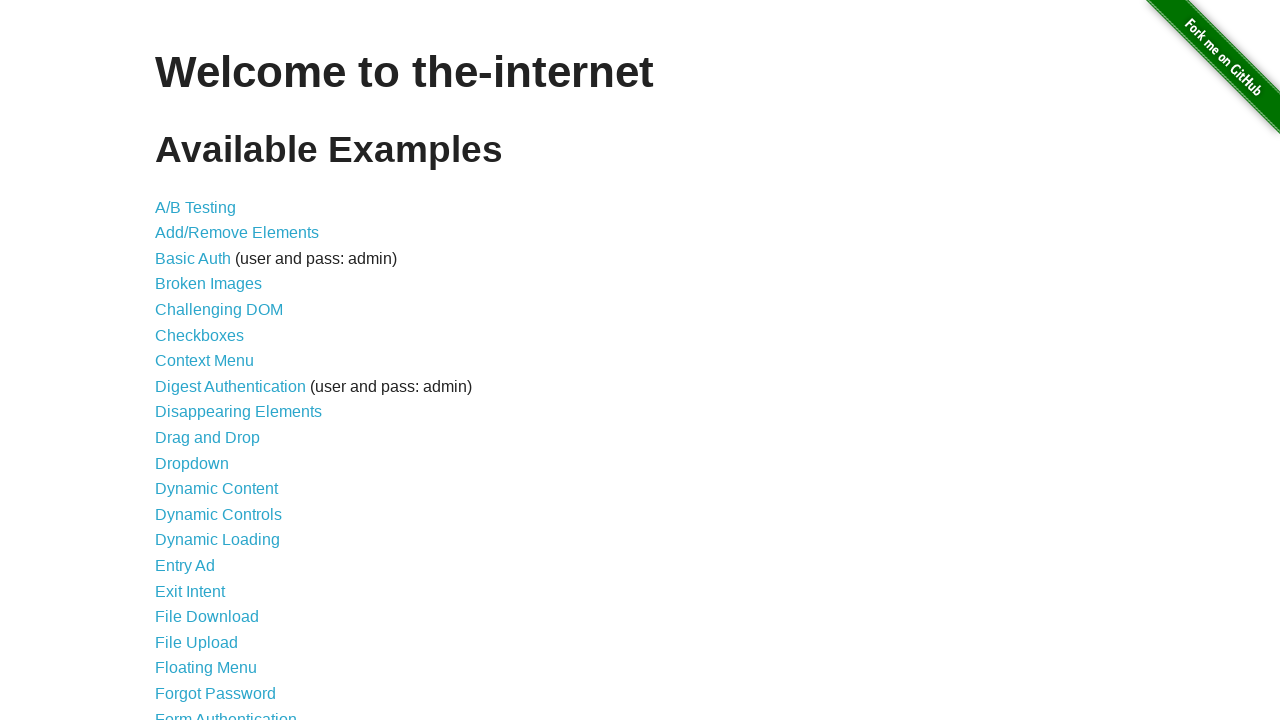

Navigated to the-internet.herokuapp.com homepage
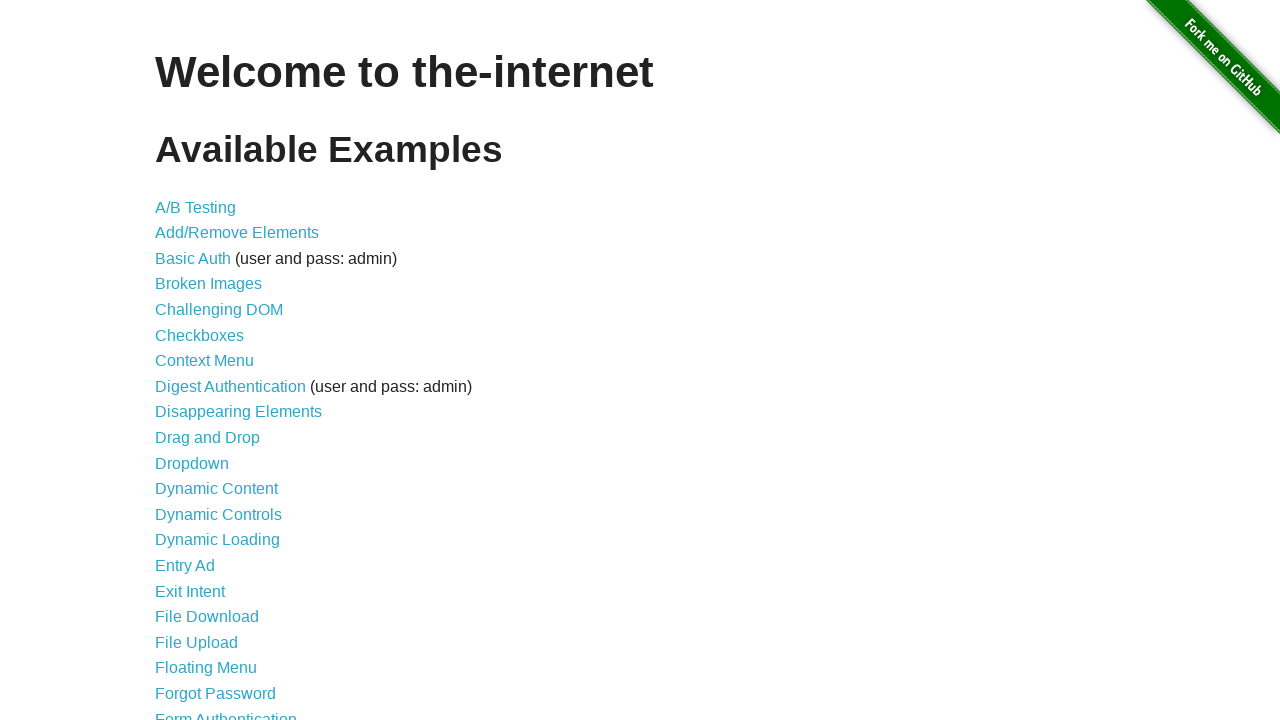

Clicked on 'Sortable Data Tables' link at (230, 574) on a:text('Sortable Data Tables')
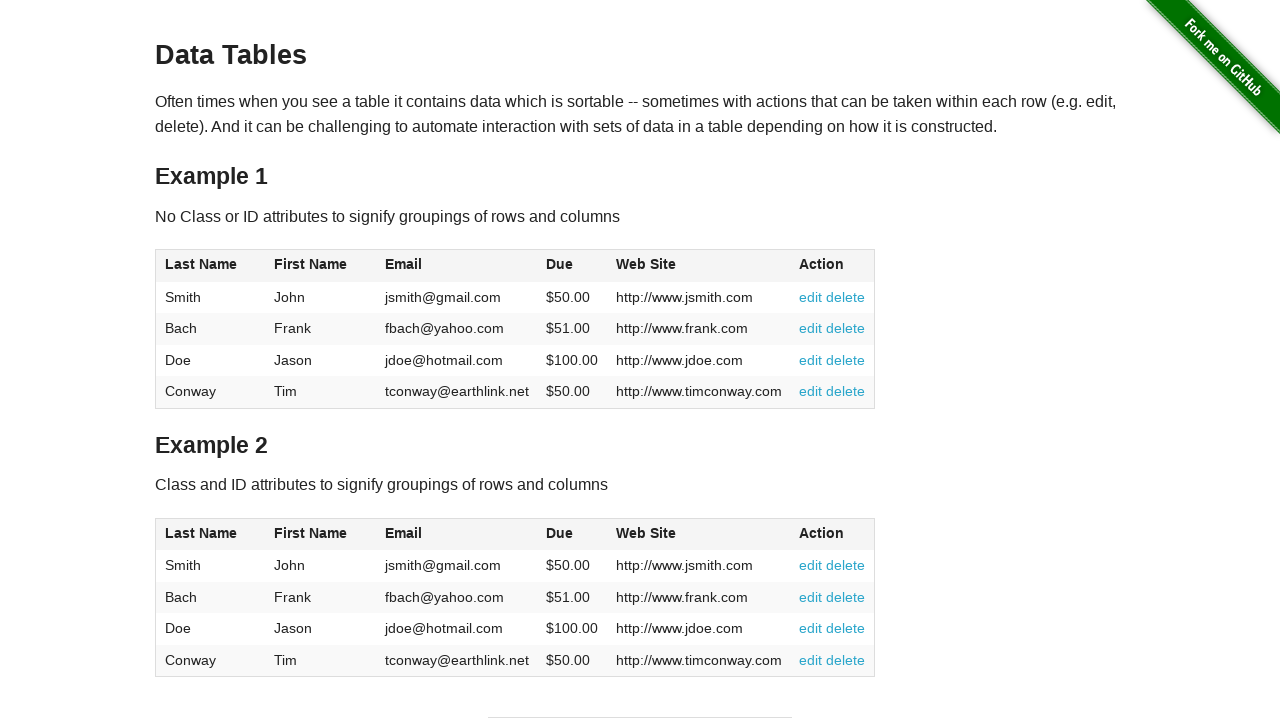

Table 1 loaded
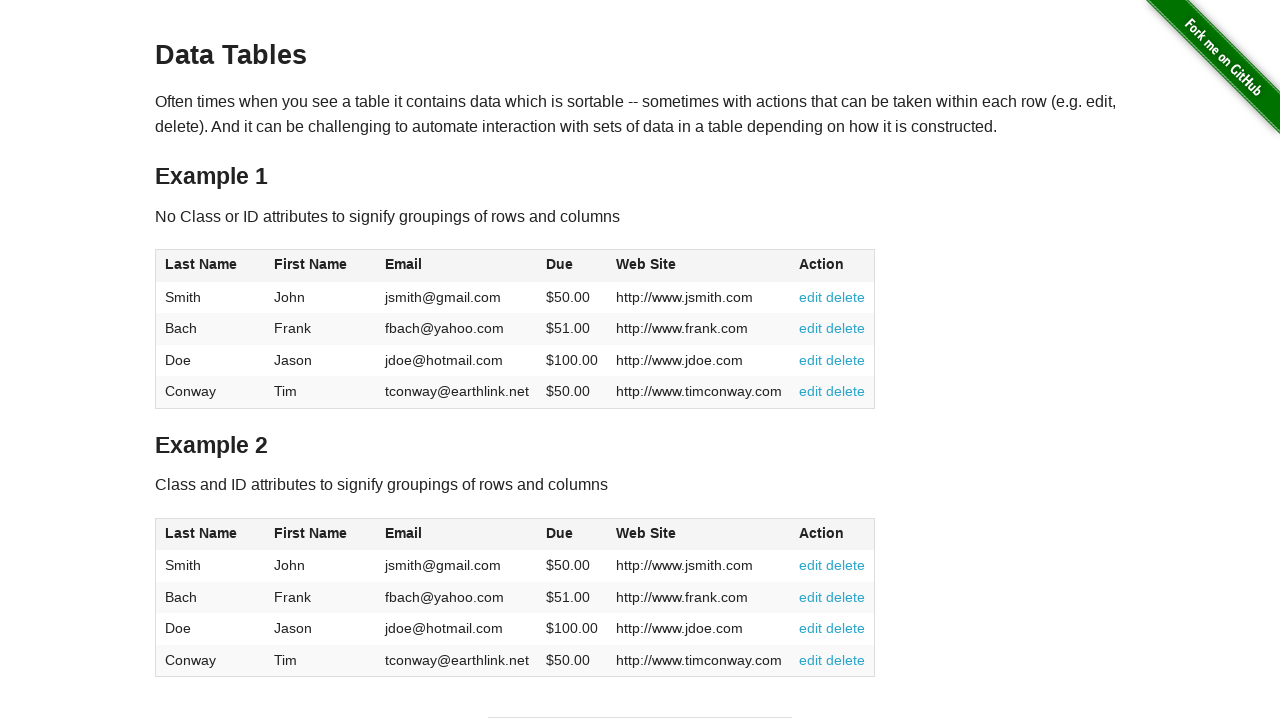

Retrieved all first name cells from table 1 second column
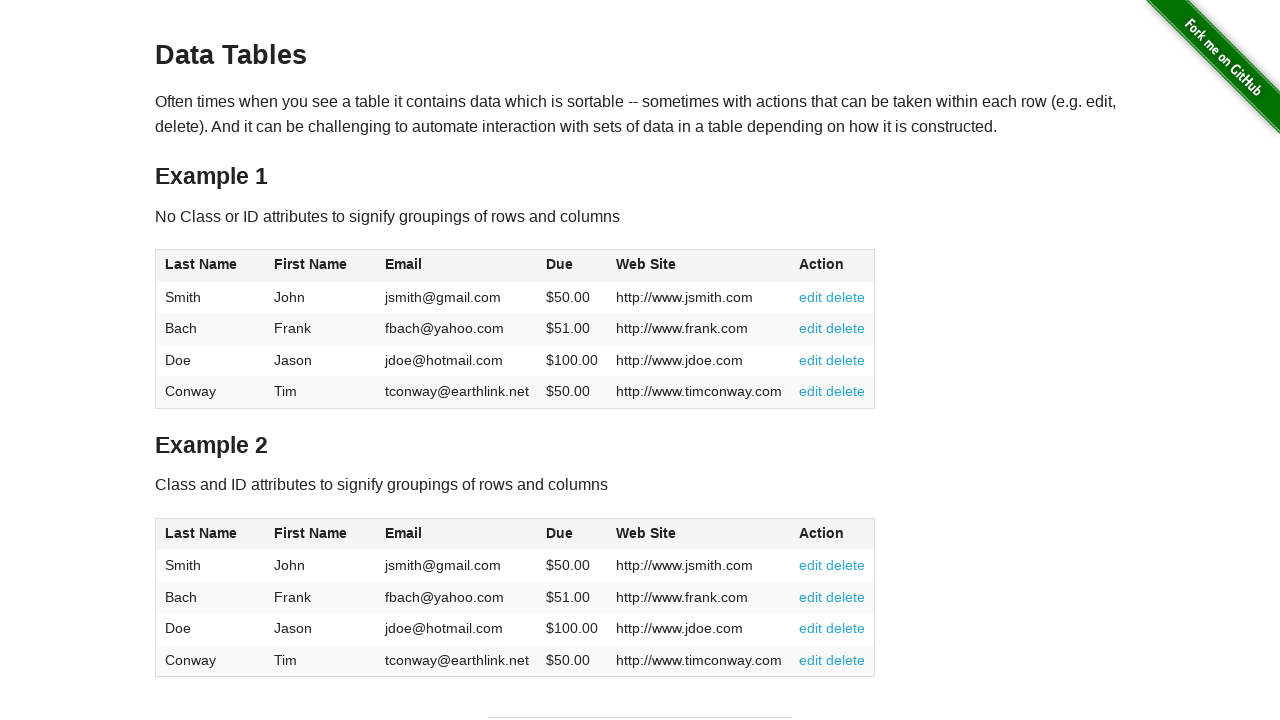

Verified first name cell 1 contains 'John'
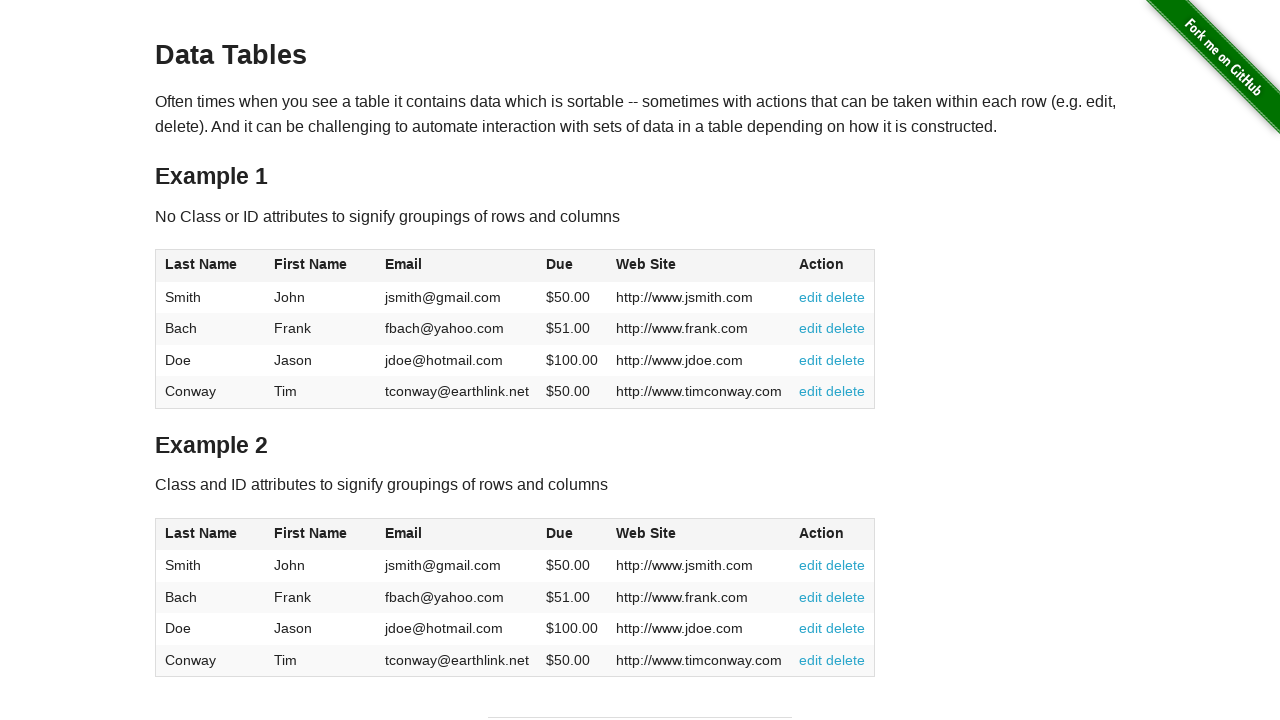

Verified first name cell 2 contains 'Frank'
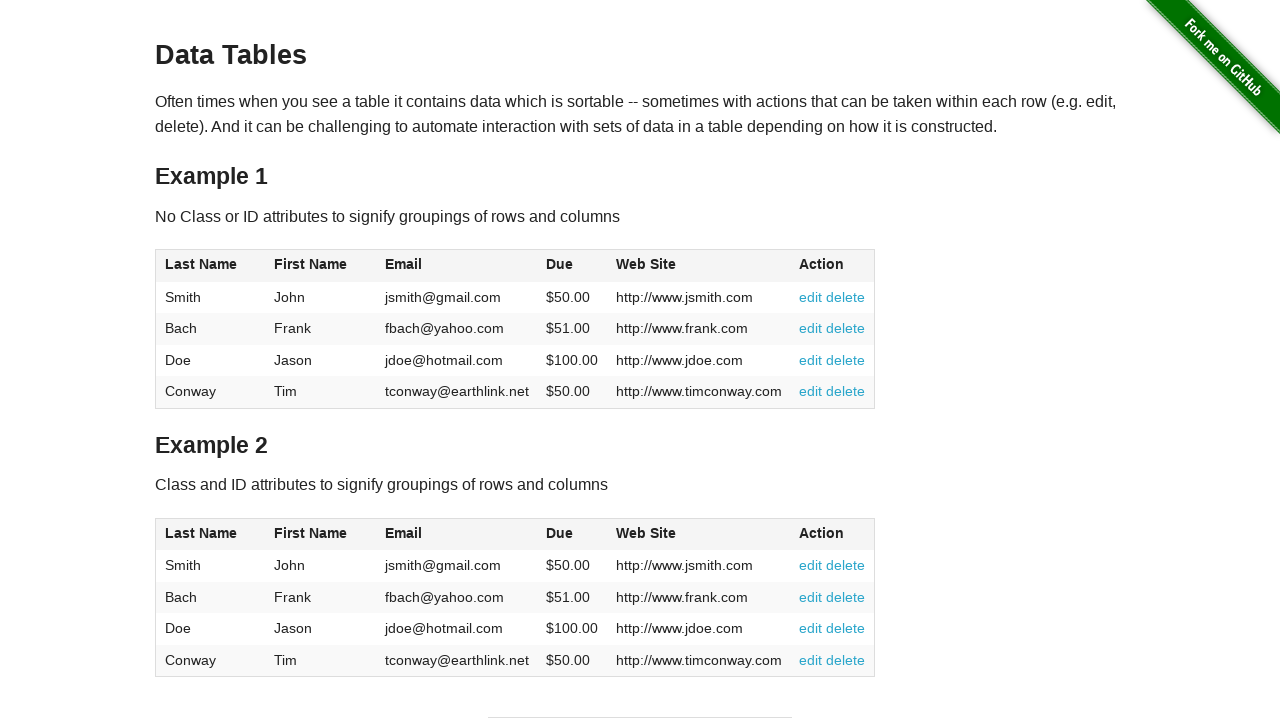

Verified first name cell 3 contains 'Jason'
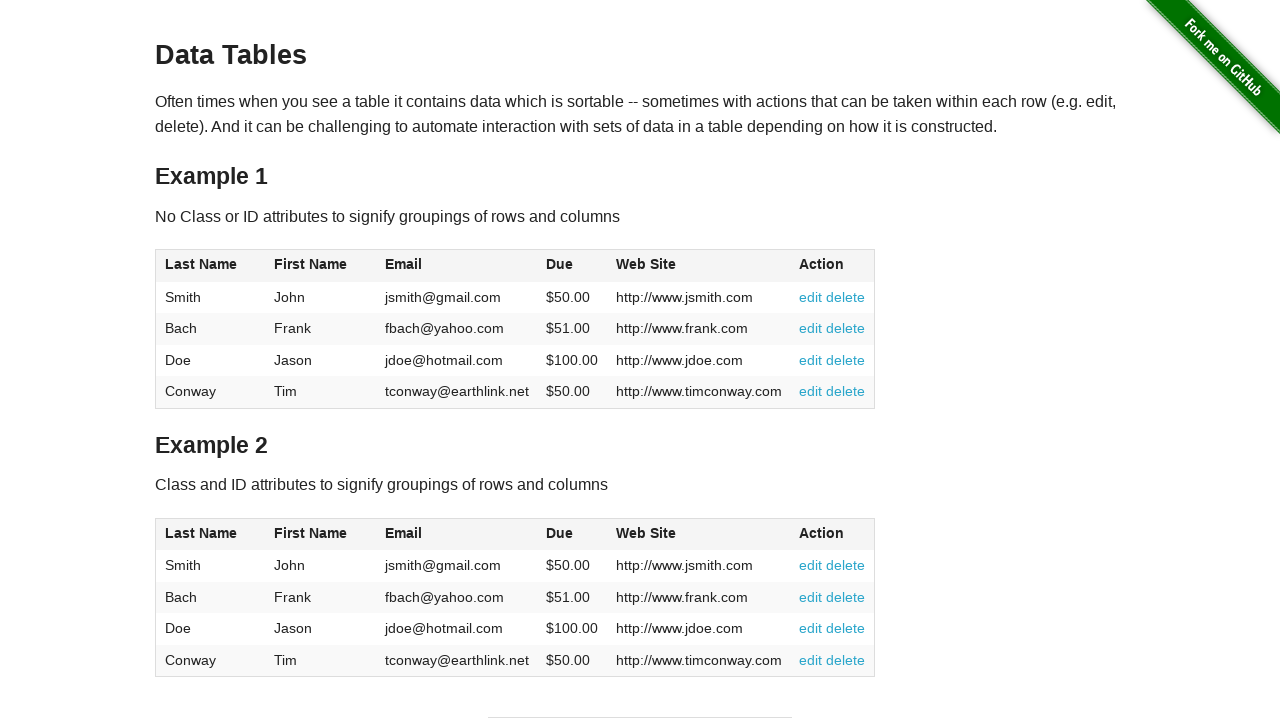

Verified first name cell 4 contains 'Tim'
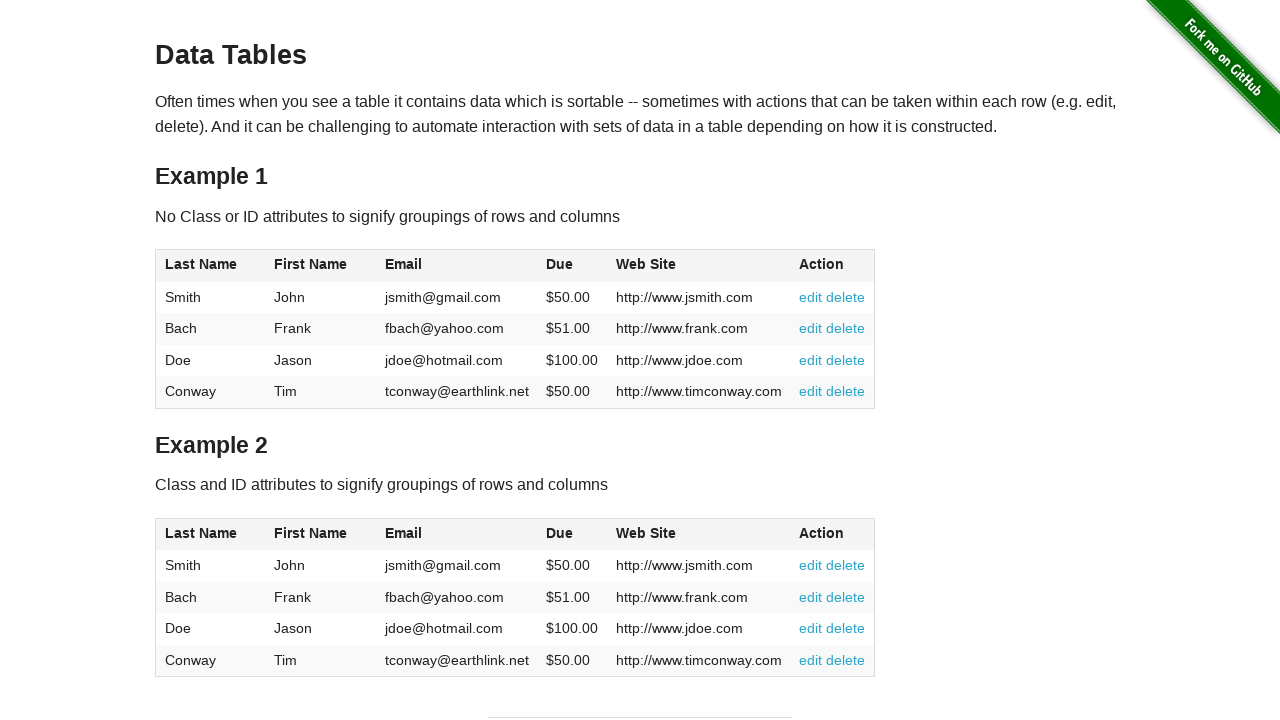

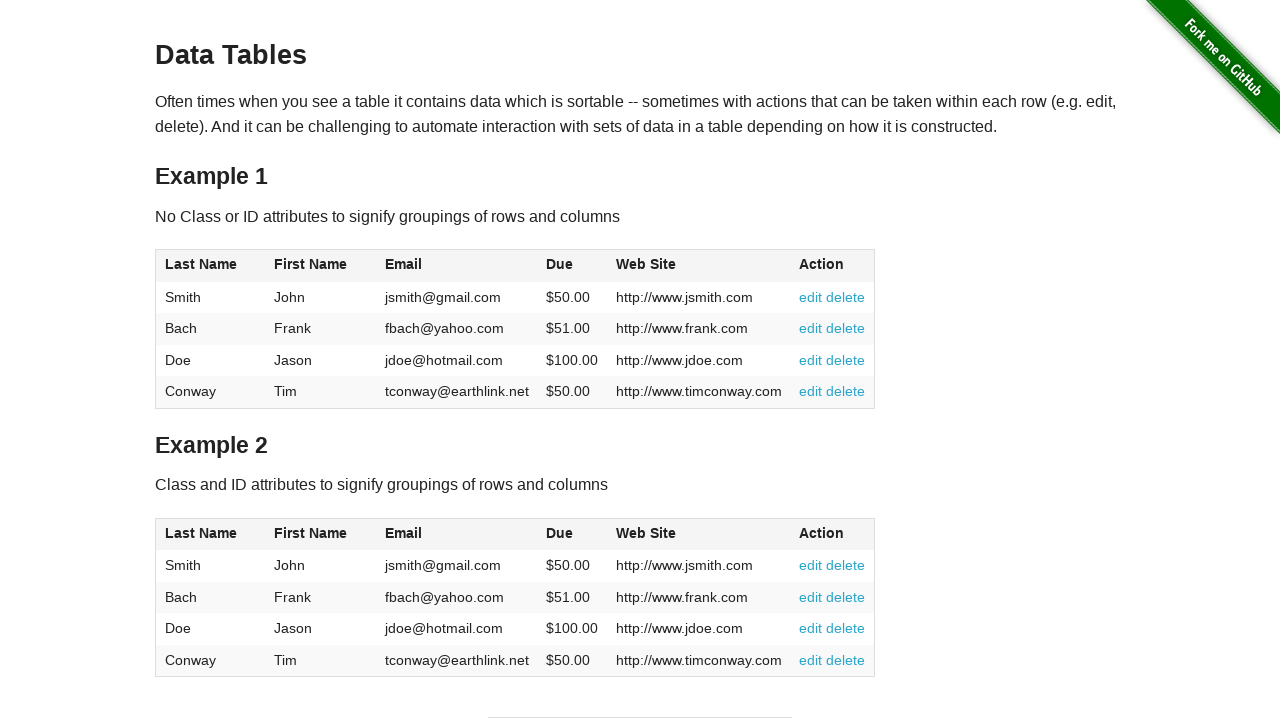